Tests browser navigation commands including back, forward, and refresh on the DemoQA alerts page, and clicks an alert button

Starting URL: https://demoqa.com/alerts

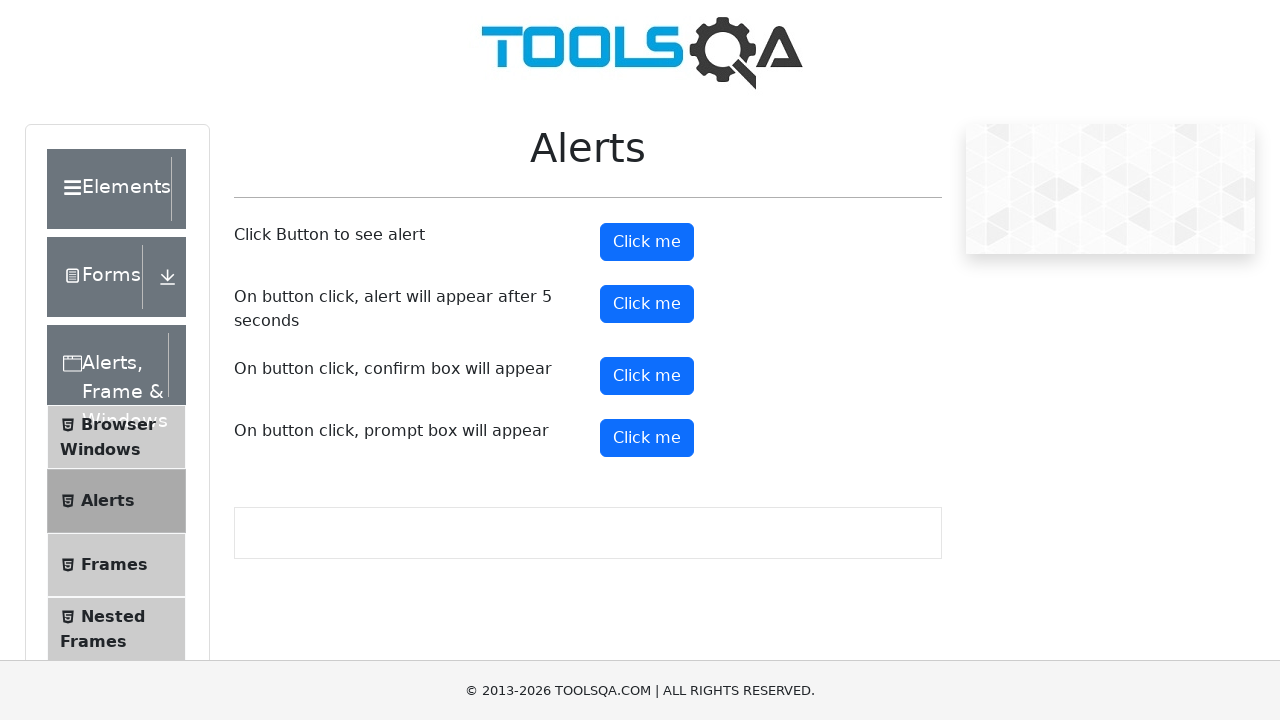

Located alert button element on DemoQA alerts page
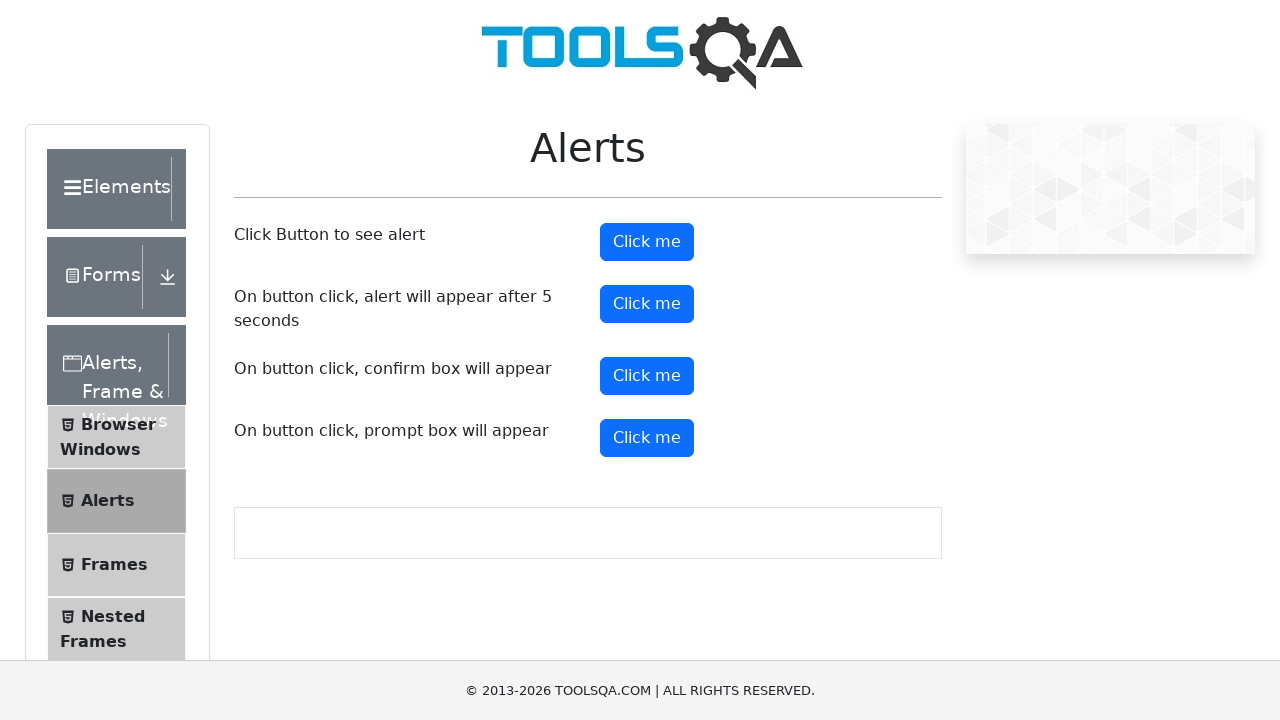

Navigated back using browser back button
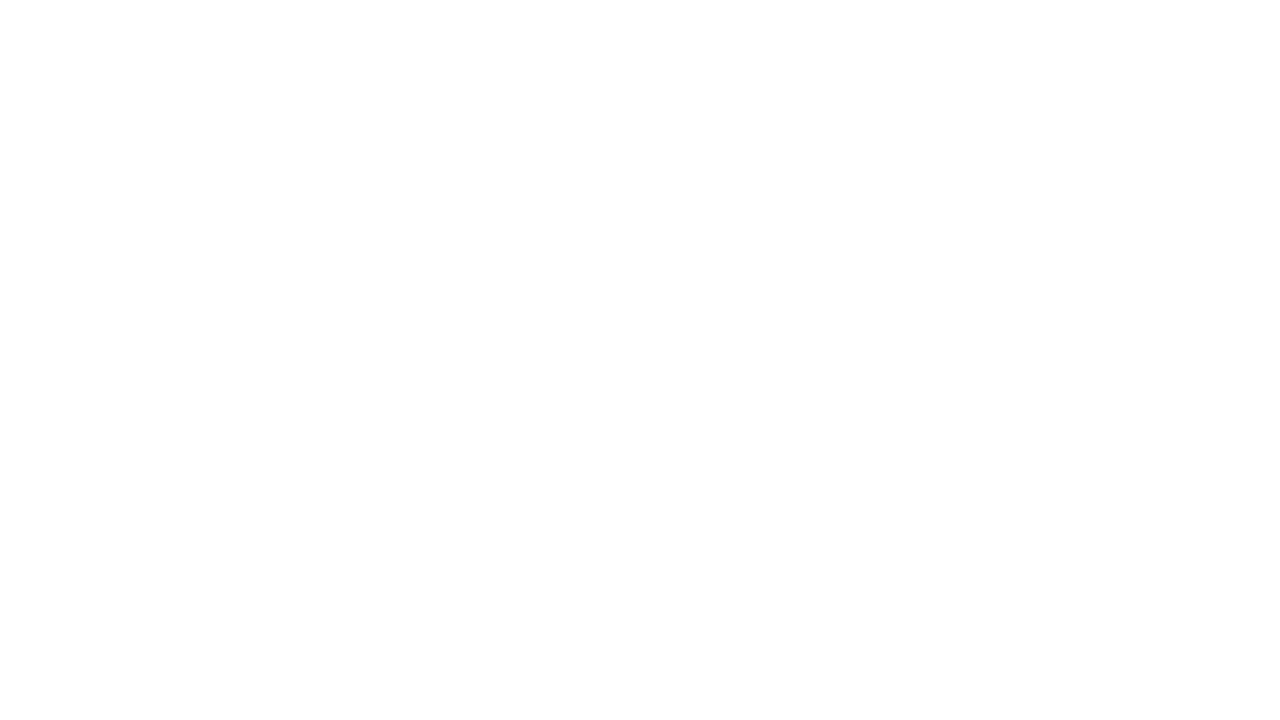

Page loaded after navigating back
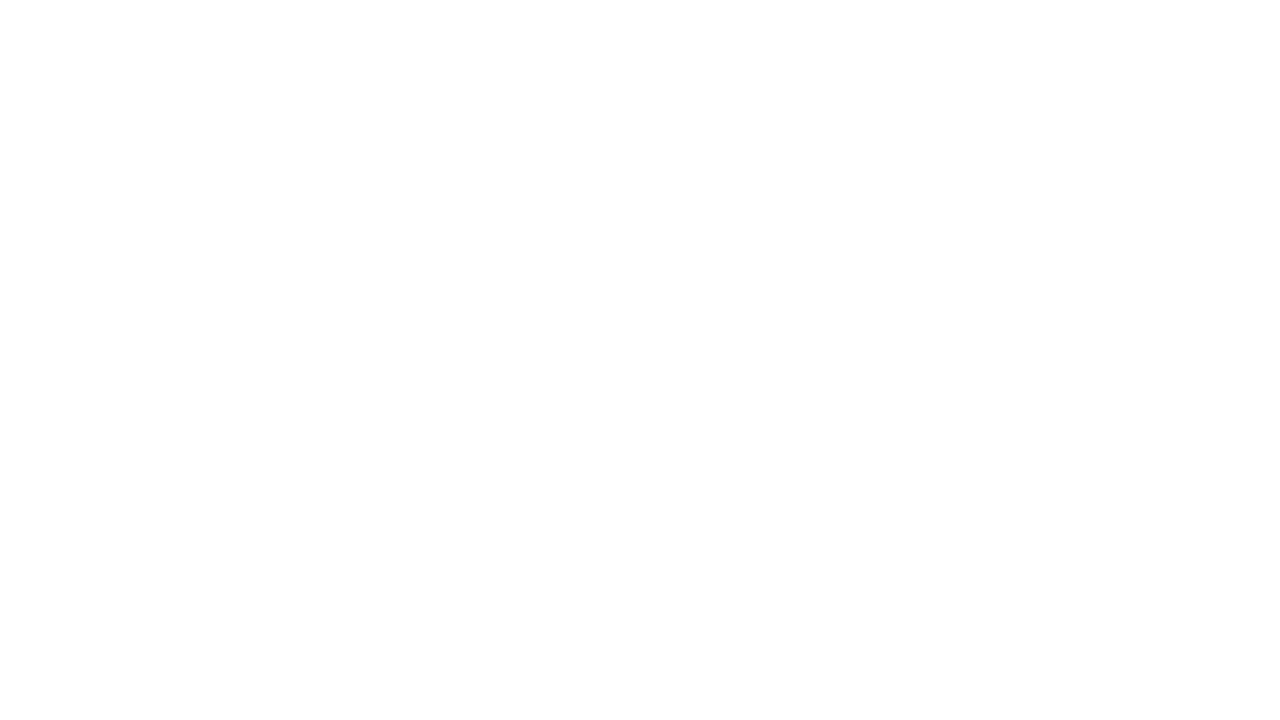

Navigated forward using browser forward button
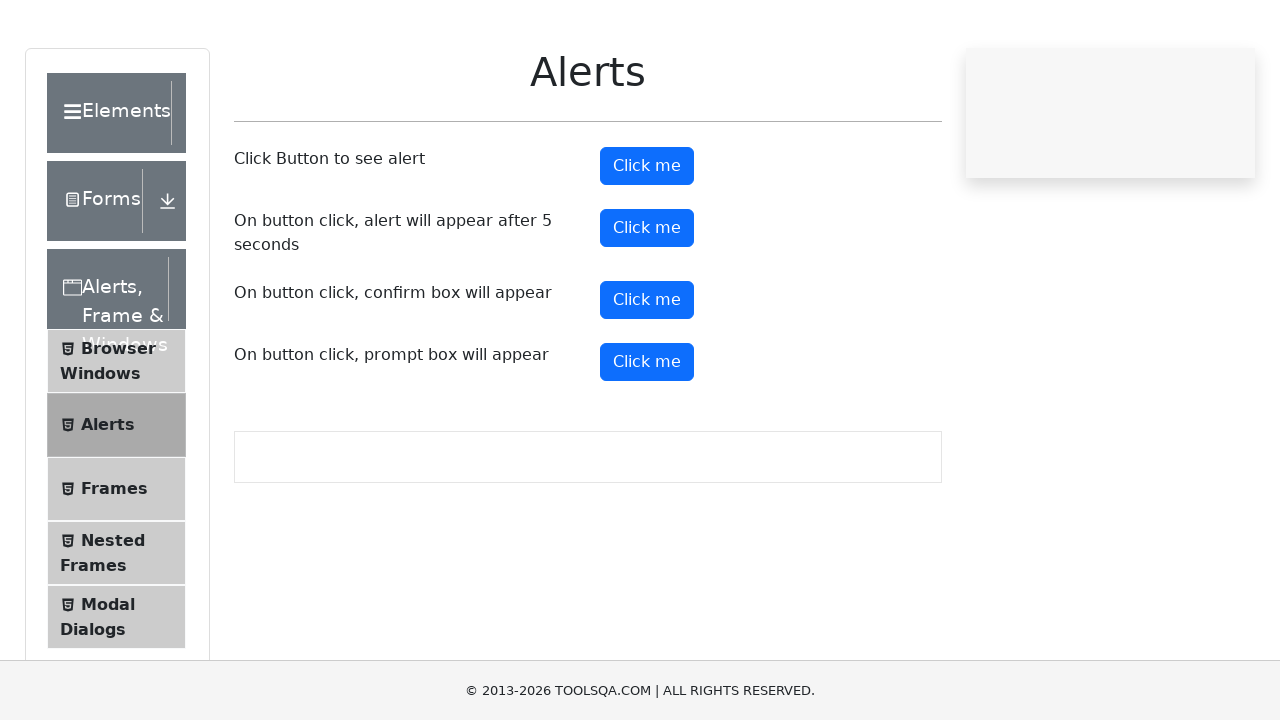

Clicked alert button to trigger alert dialog at (647, 242) on #alertButton
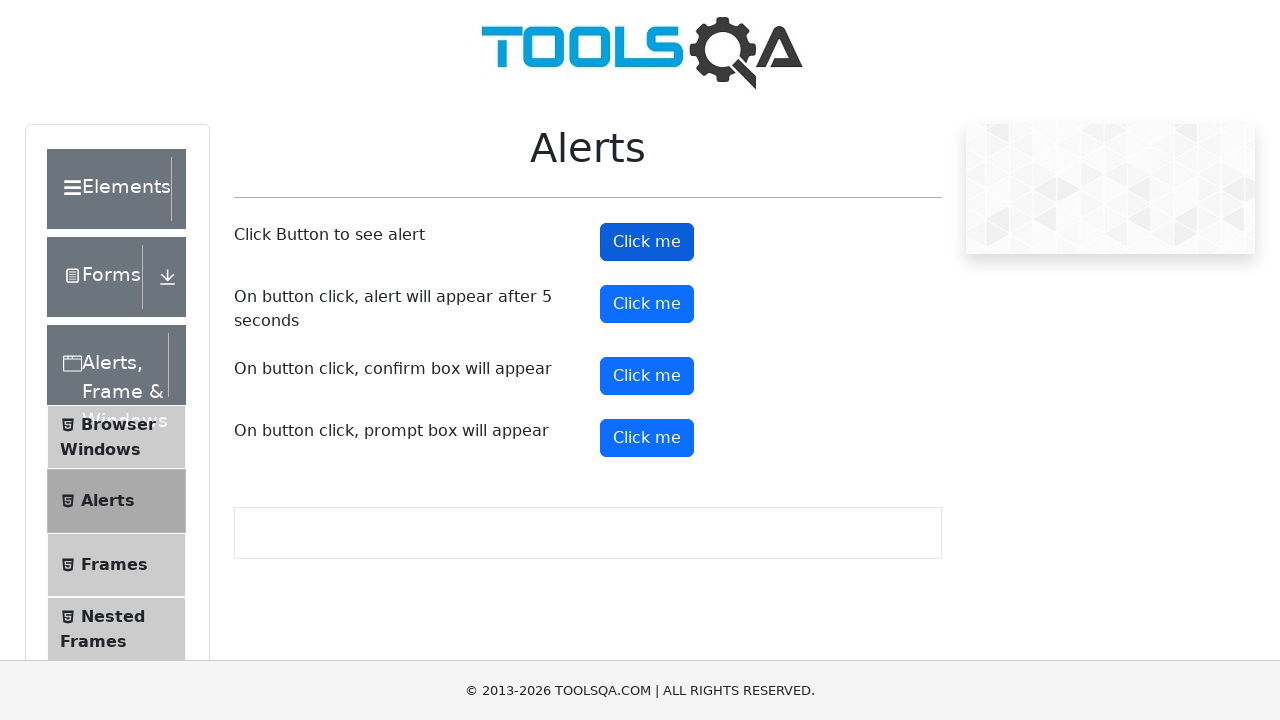

Set up listener to accept alert dialogs
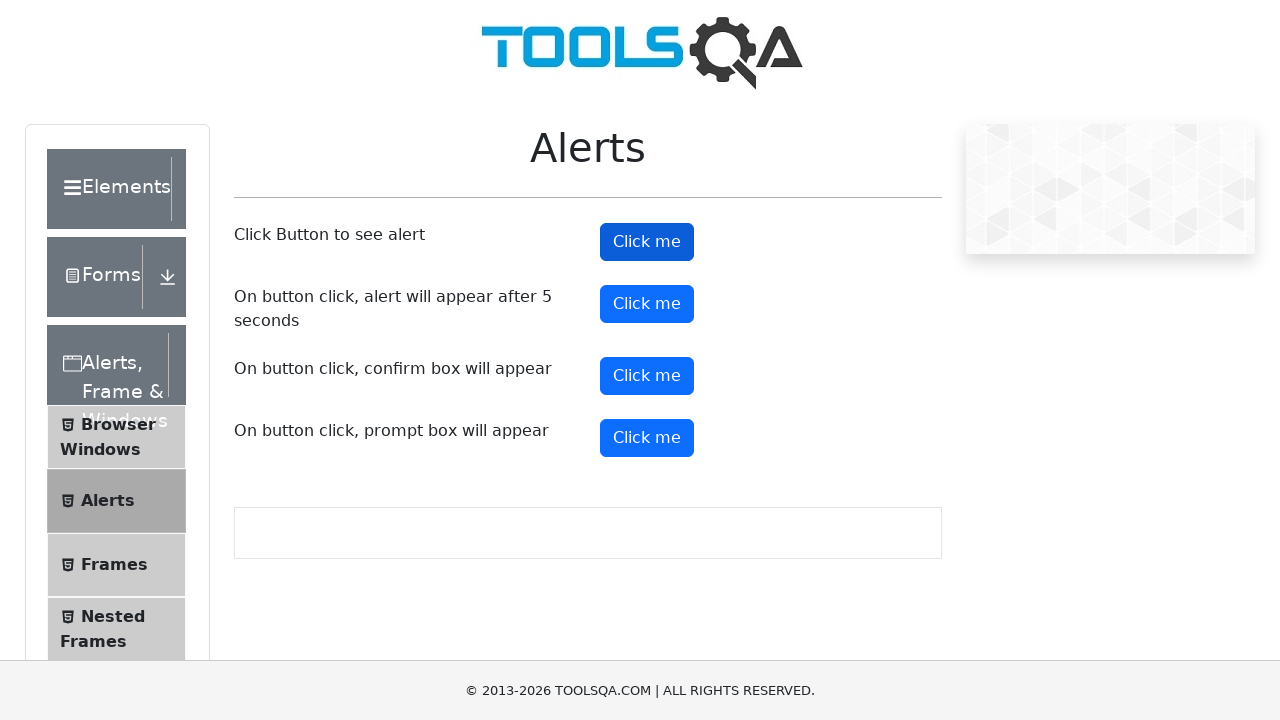

Refreshed the page
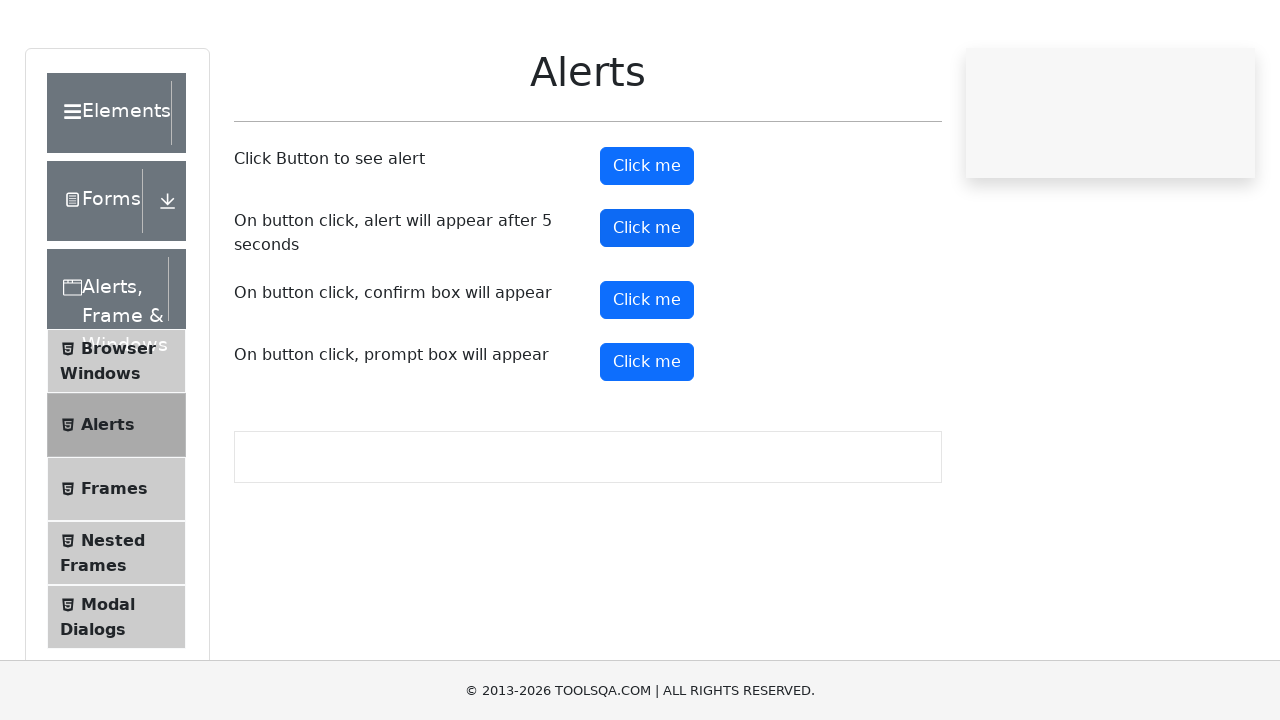

Page loaded after refresh
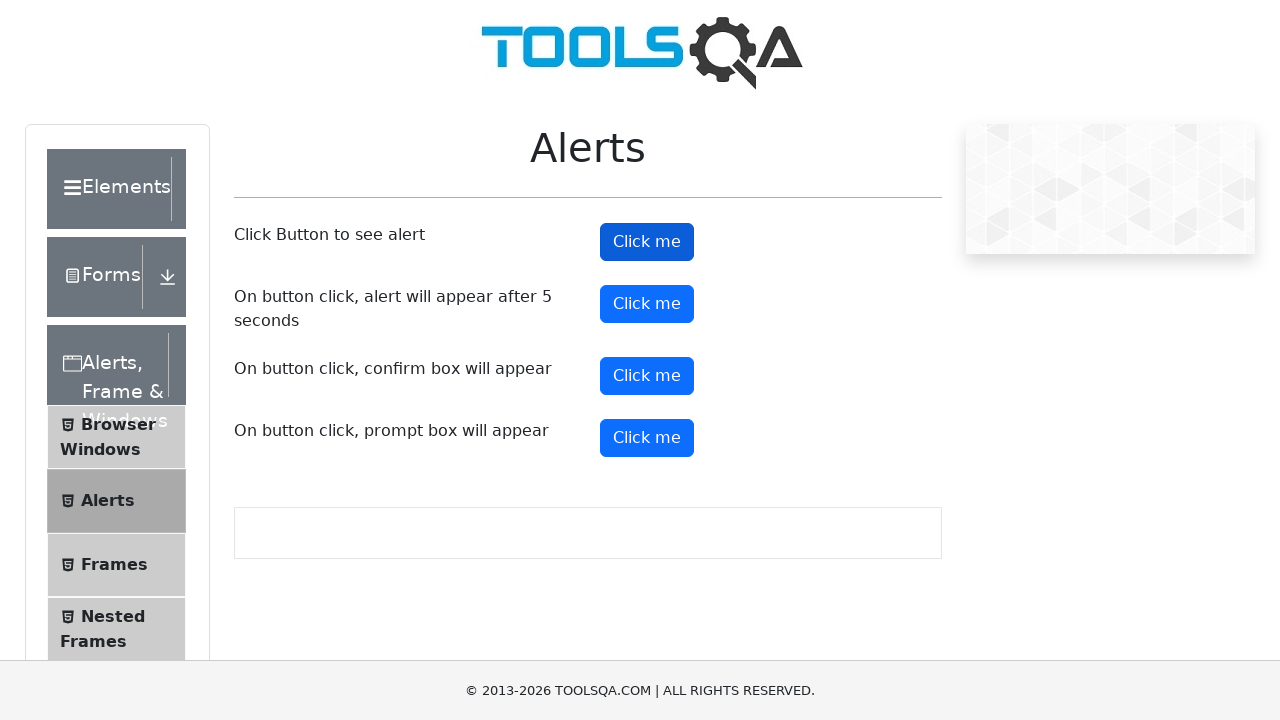

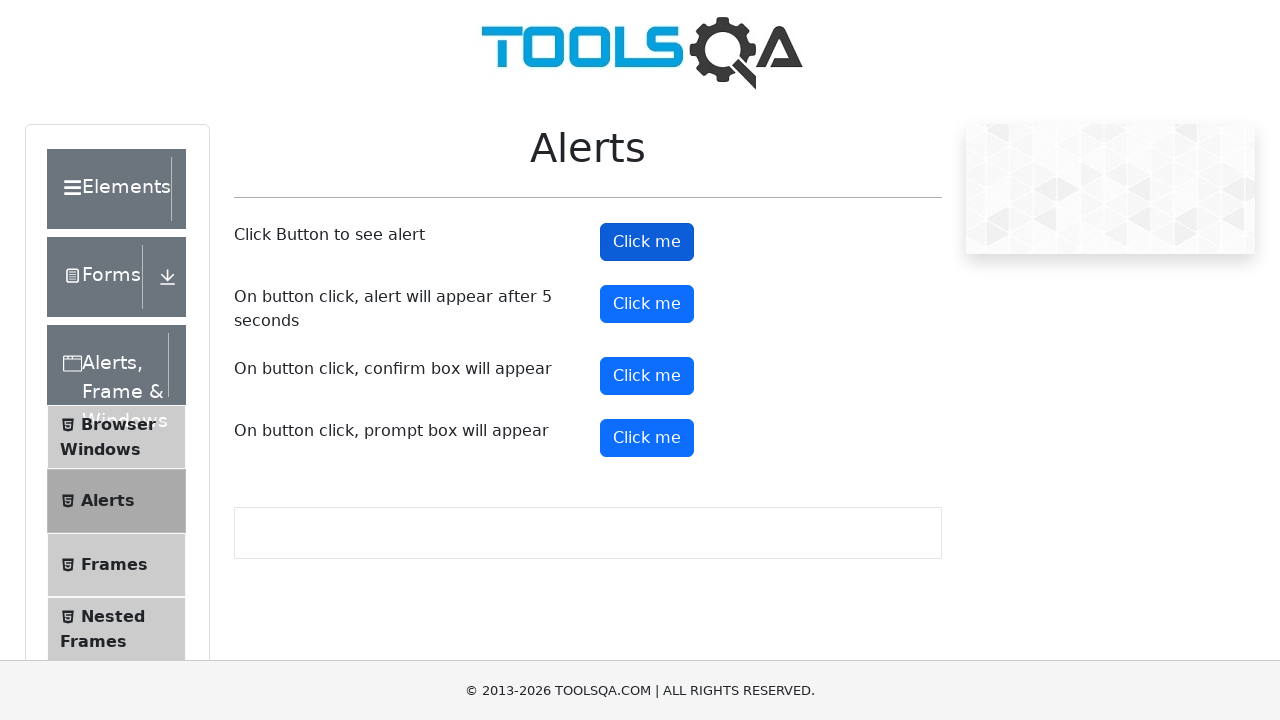